Tests JavaScript information alert by clicking the alert button, accepting it, and verifying the success message is displayed

Starting URL: https://loopcamp.vercel.app/javascript-alerts.html

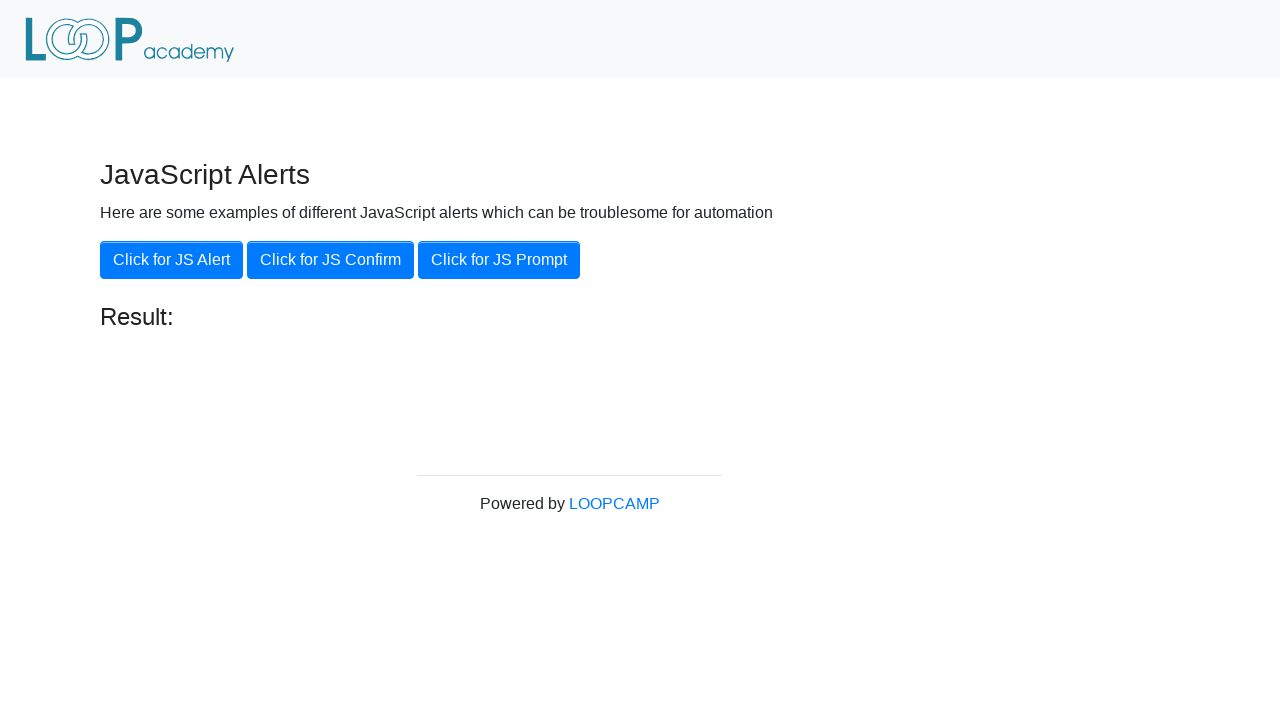

Navigated to JavaScript alerts page
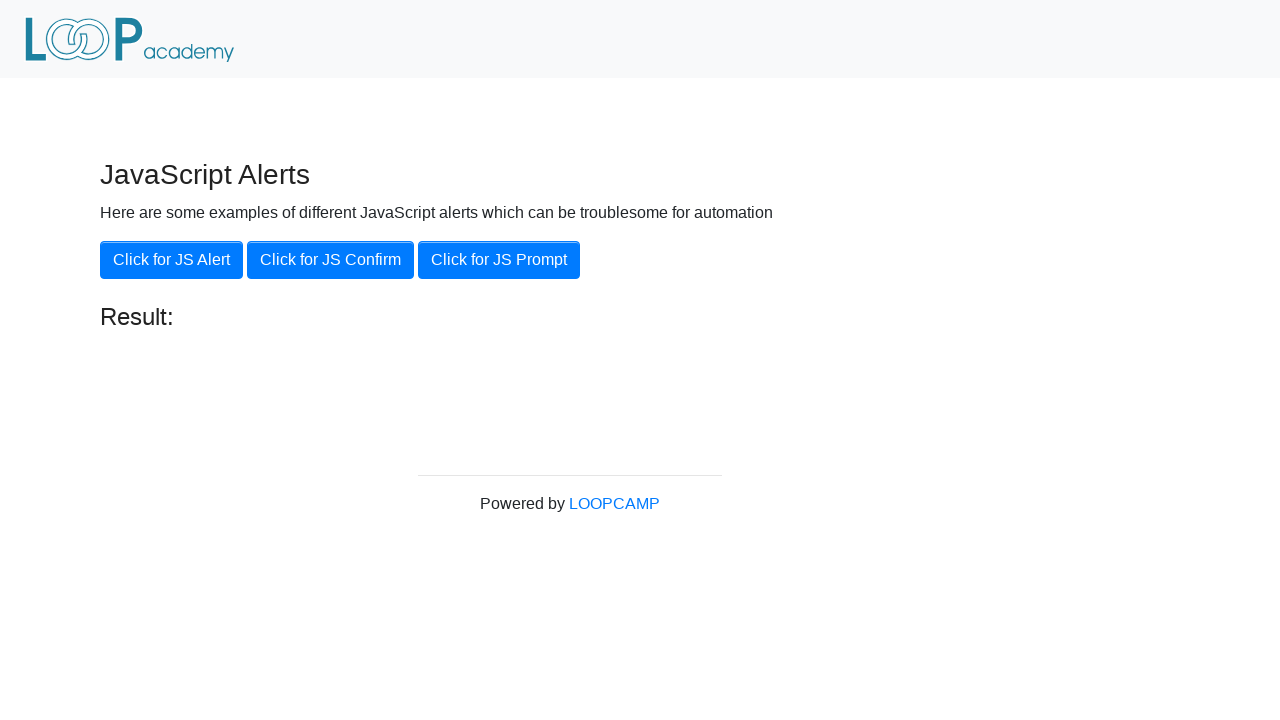

Clicked the 'Click for JS Alert' button at (172, 260) on xpath=//button[text()='Click for JS Alert']
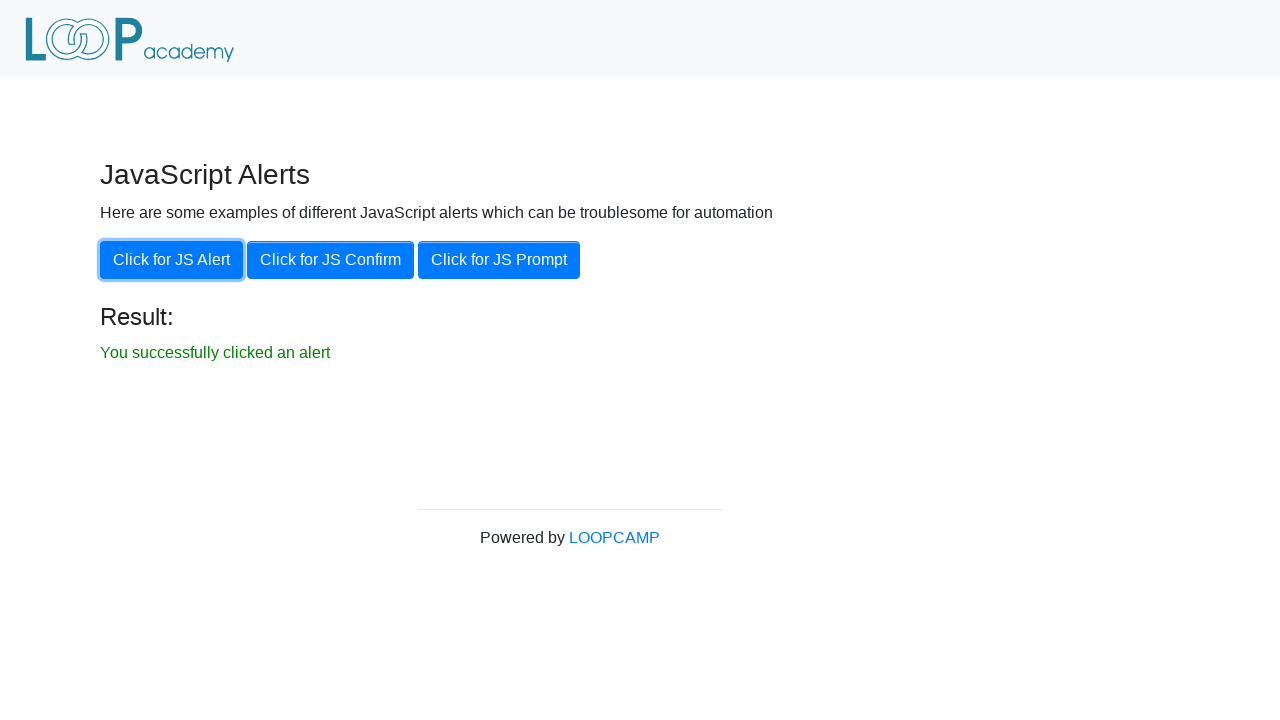

Set up dialog handler to accept the alert
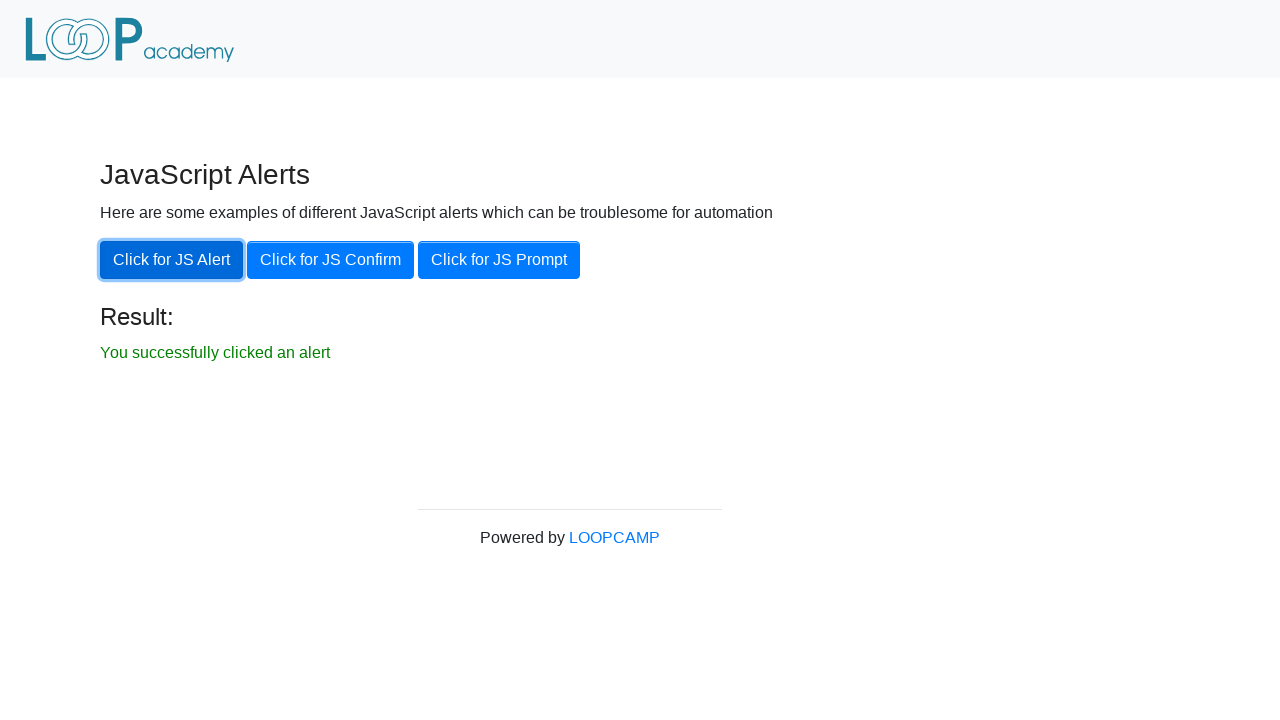

Success message element loaded
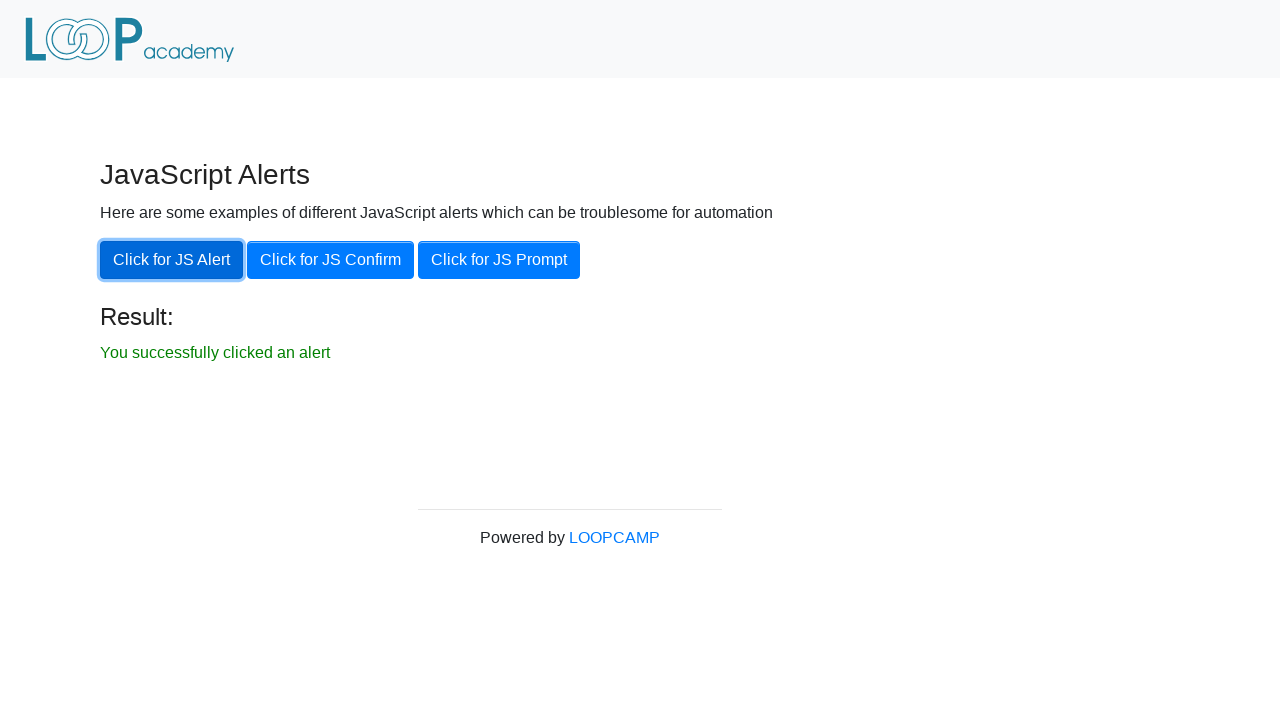

Retrieved success message text: You successfully clicked an alert
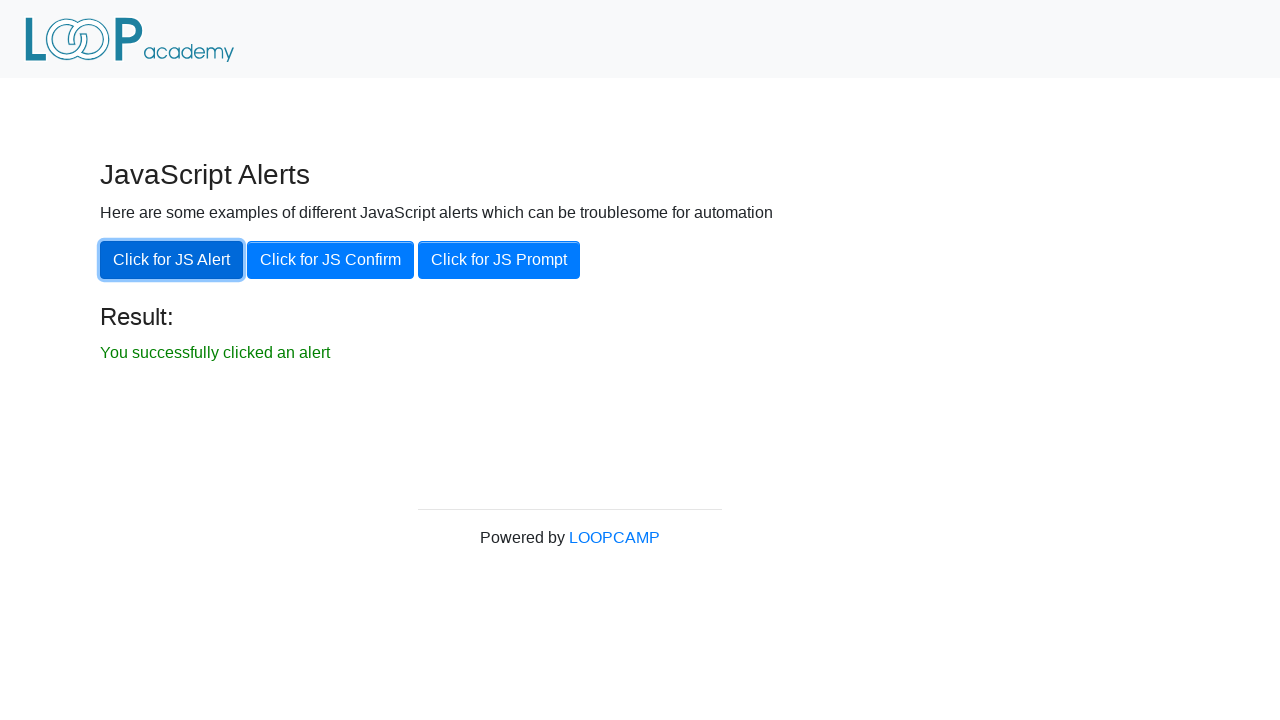

Verified success message matches expected text
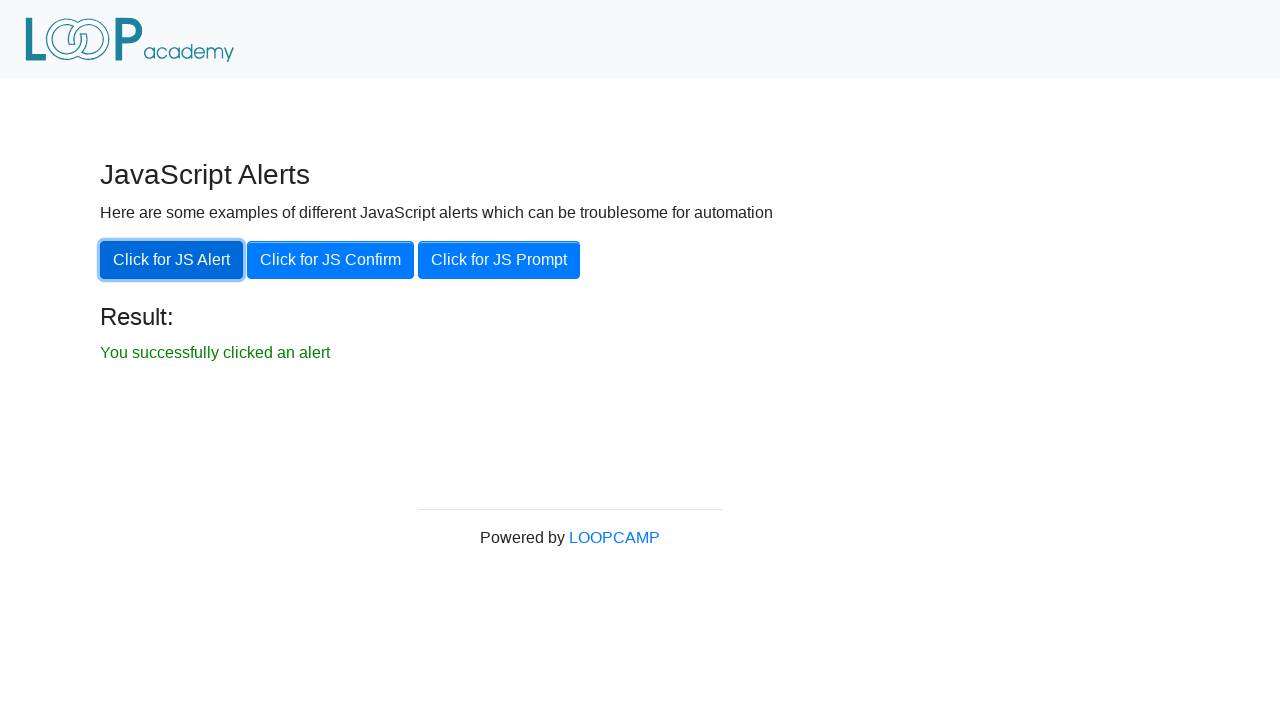

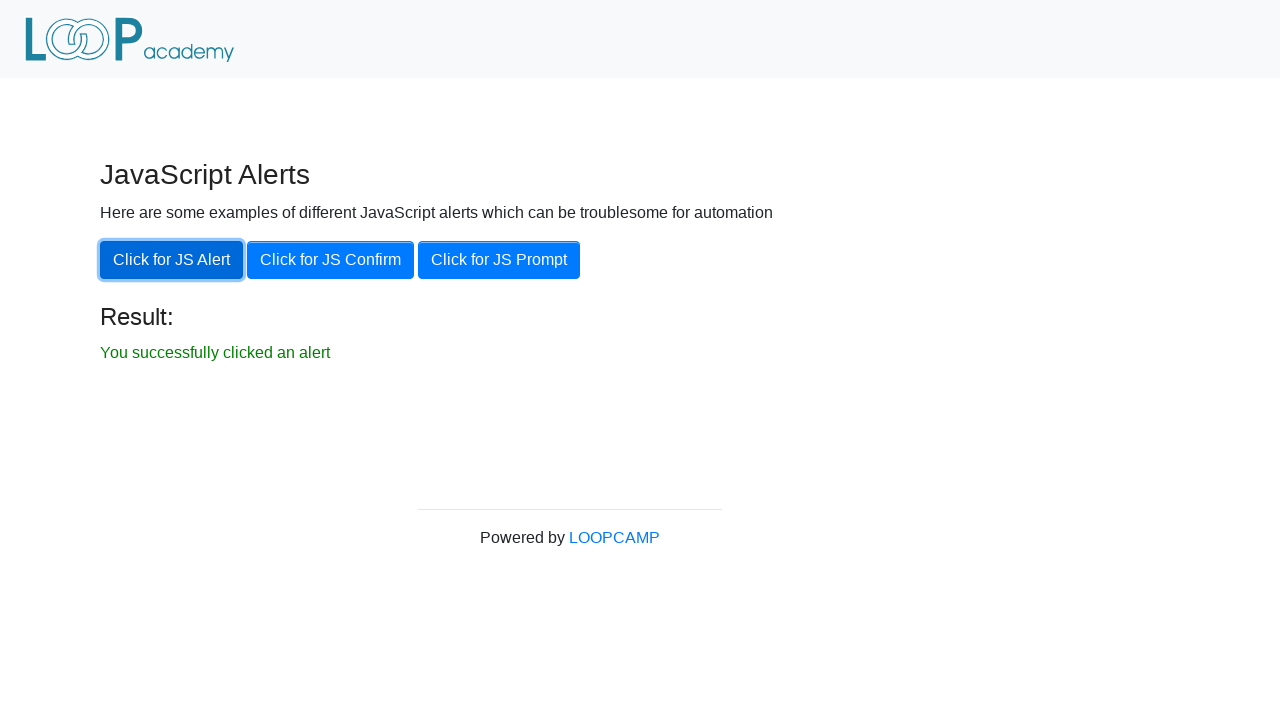